Tests dropdown menu functionality by clicking a dropdown button, selecting a menu item, and verifying the selection is reflected in the UI. The test selects one of the available menu items from the dropdown.

Starting URL: https://test-with-me-app.vercel.app/learning/web-elements/elements/dropdown

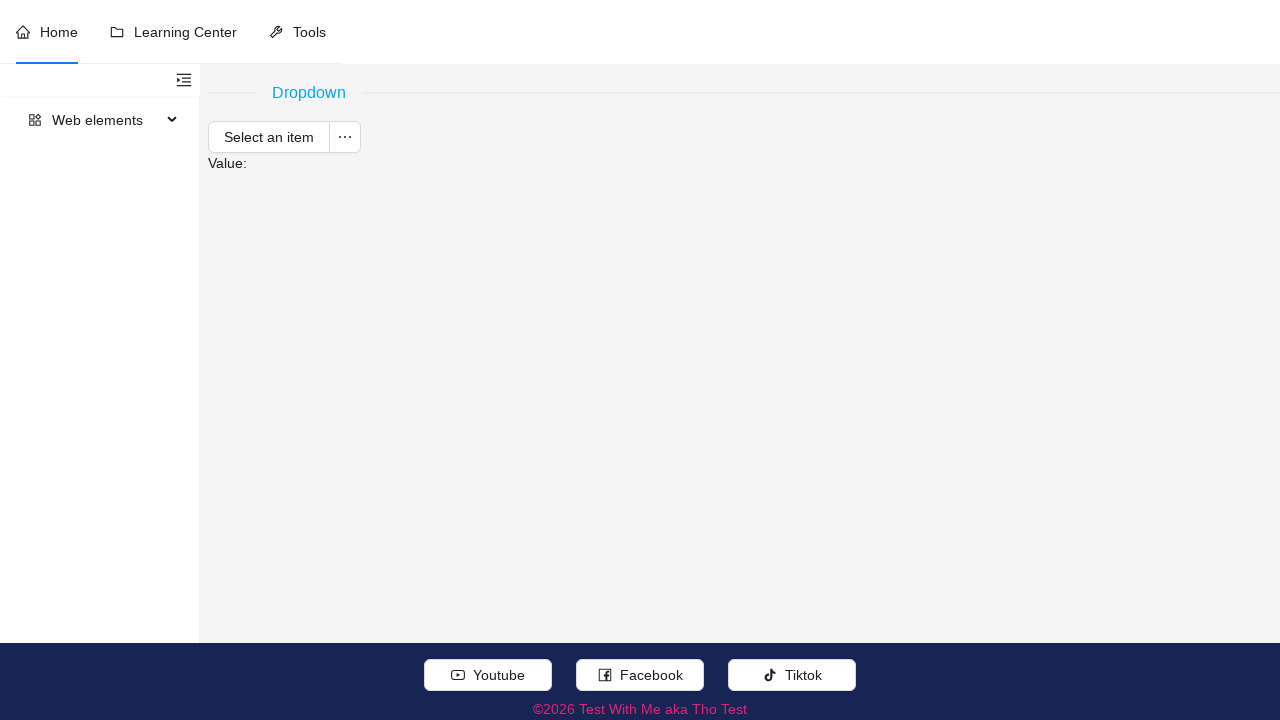

Clicked dropdown button to open menu at (345, 137) on //div[@role = 'separator' and normalize-space() = 'Dropdown']//following::button
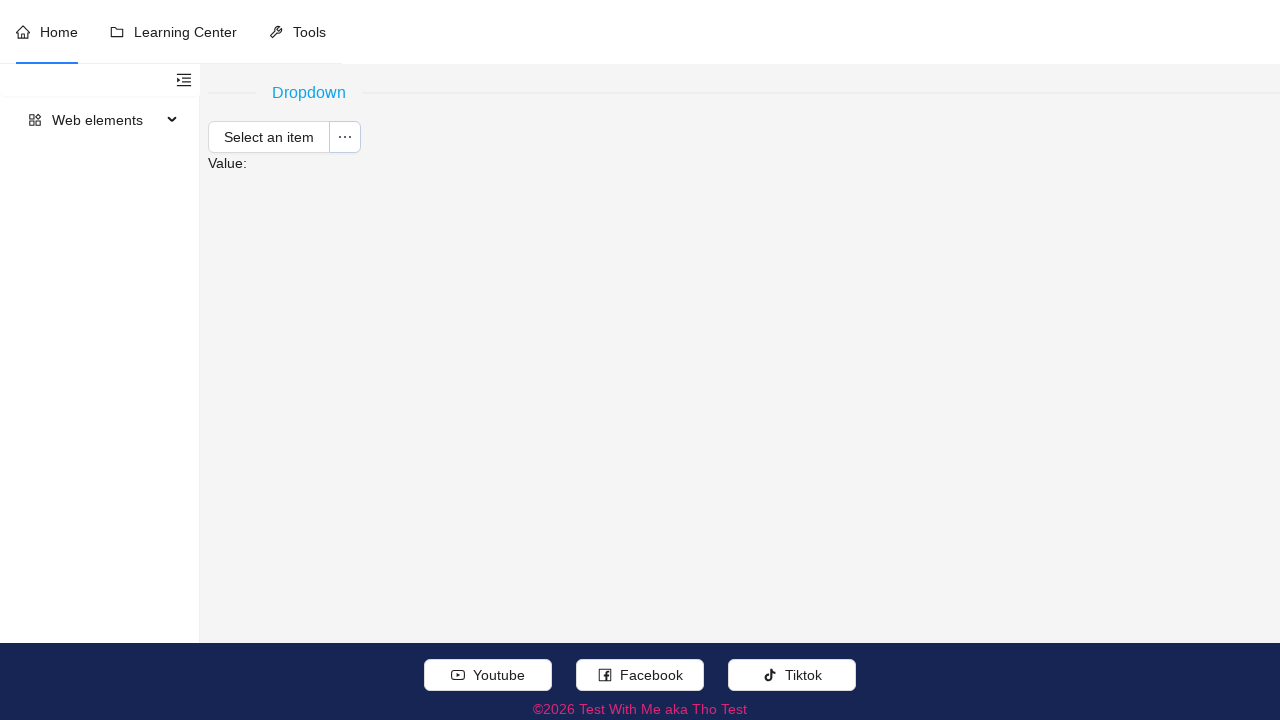

Selected '2nd menu item' from dropdown menu at (286, 68) on //ul[@role = 'menu']//li[@role = 'menuitem' and normalize-space(.//text()) = '2n
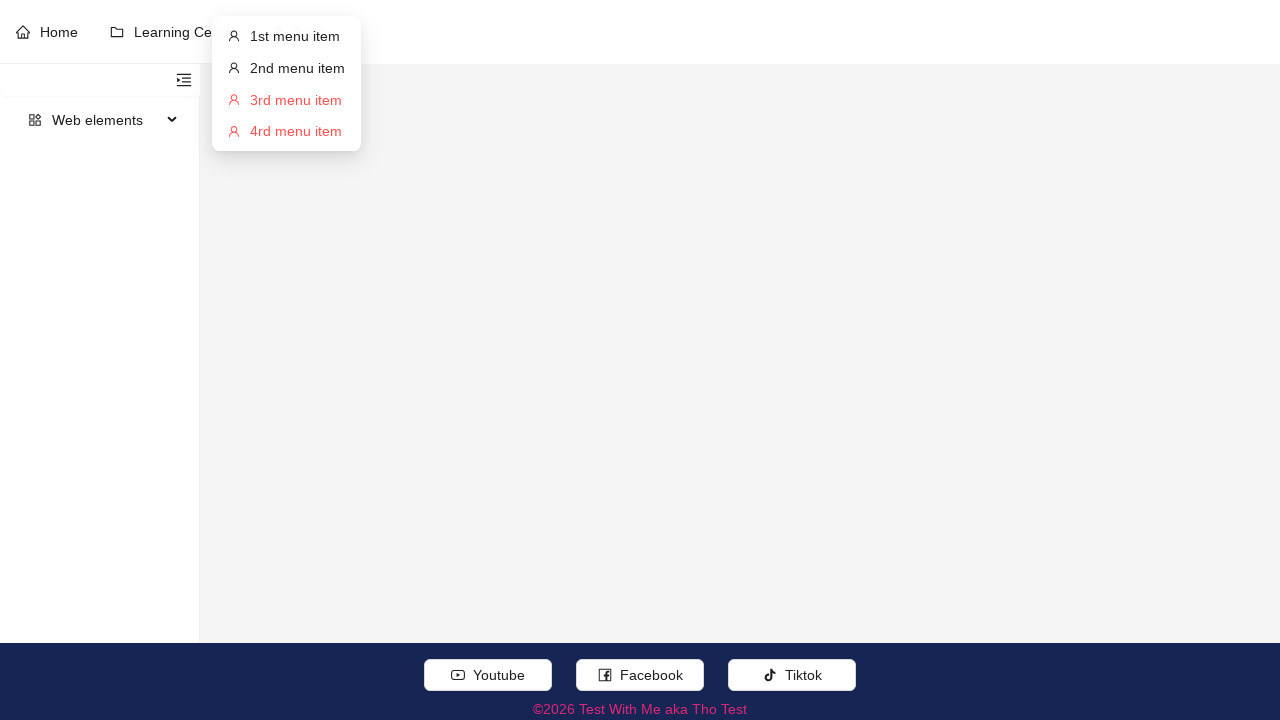

Verified dropdown selection is reflected in UI with correct value displayed
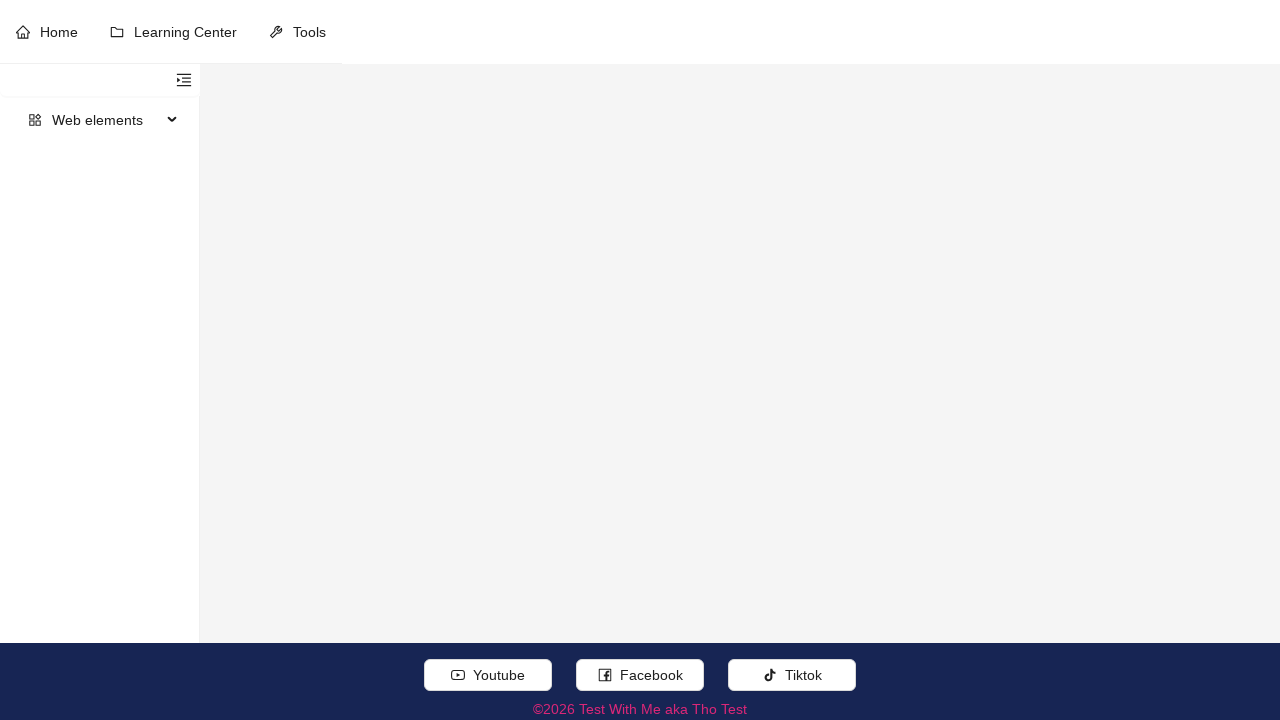

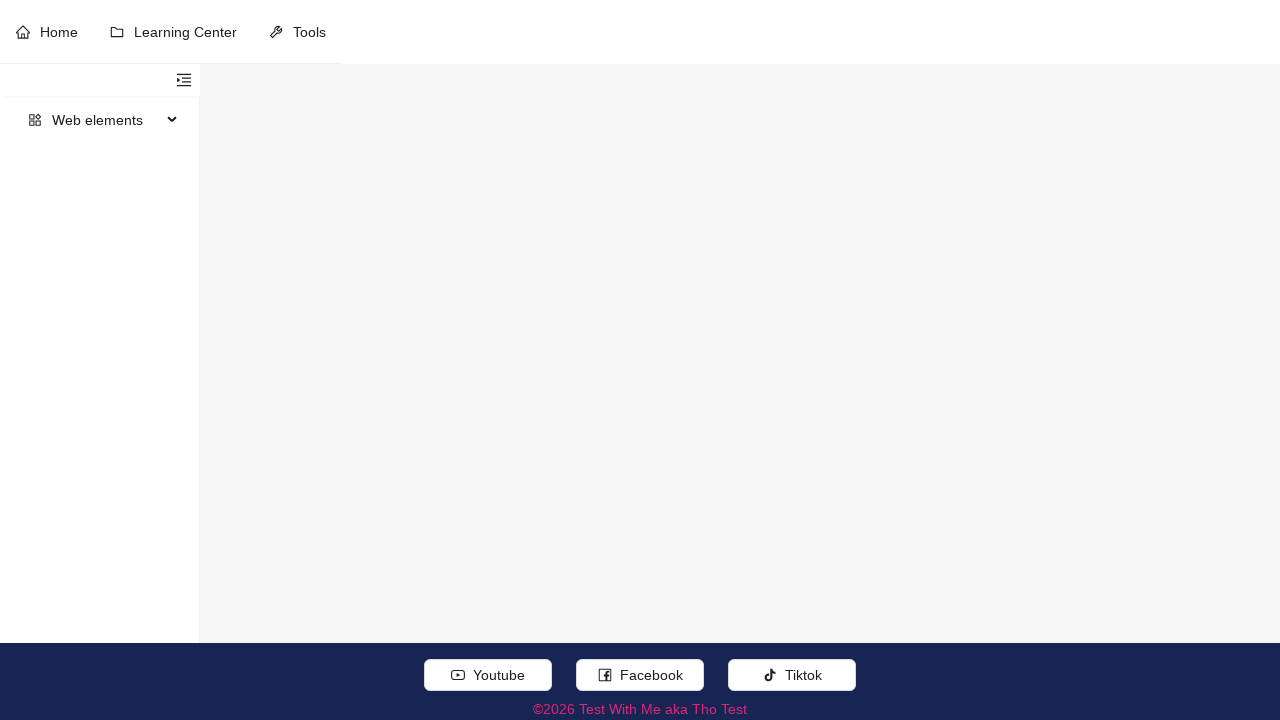